Navigates to Argos UK homepage

Starting URL: https://www.argos.co.uk/

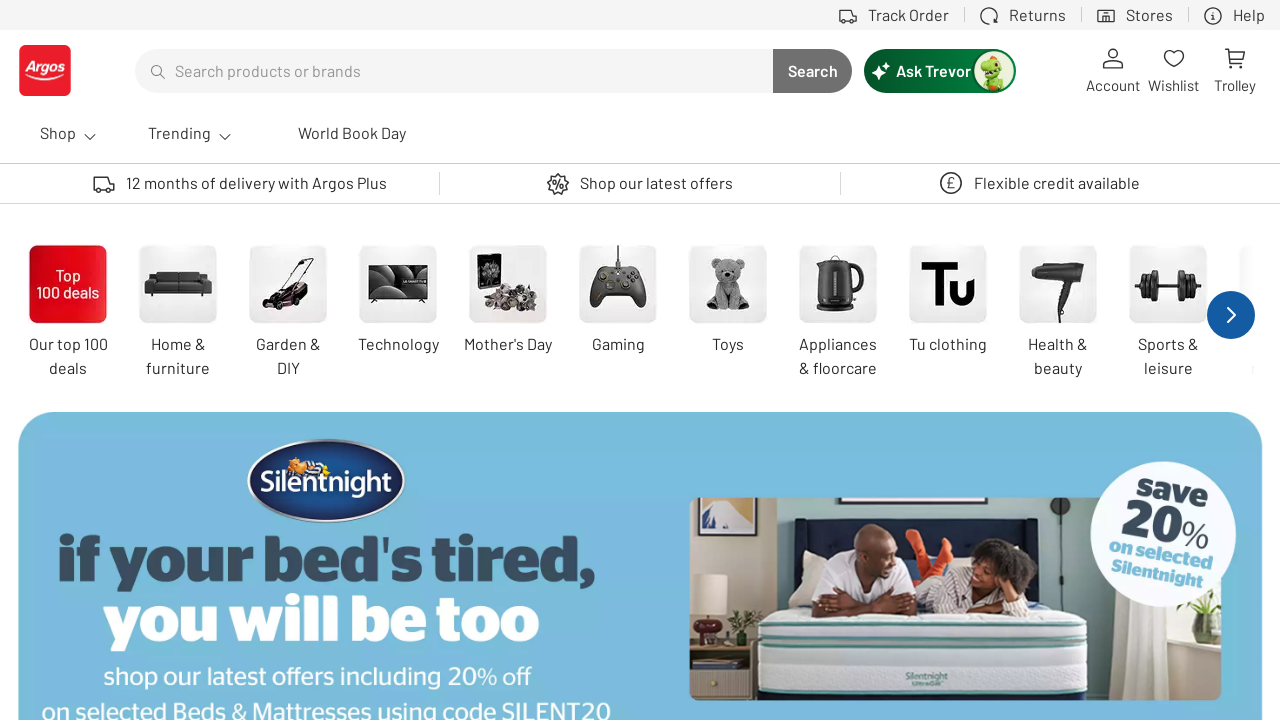

Navigated to Argos UK homepage
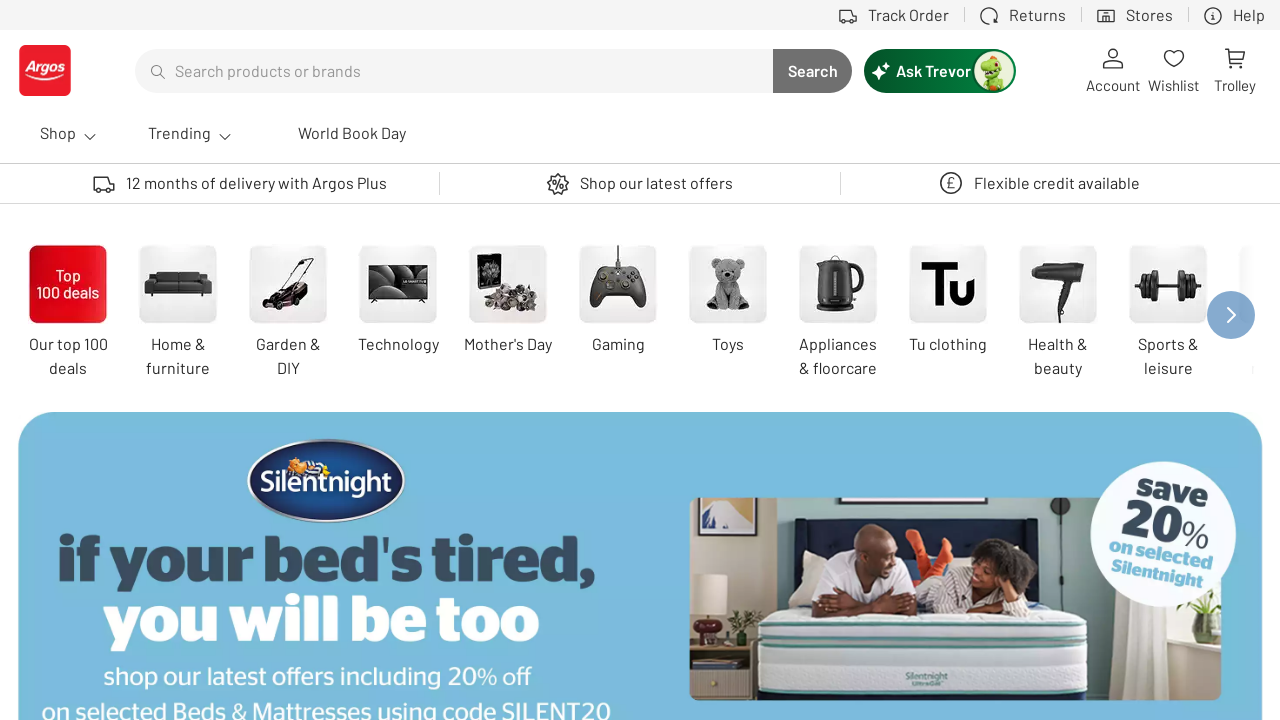

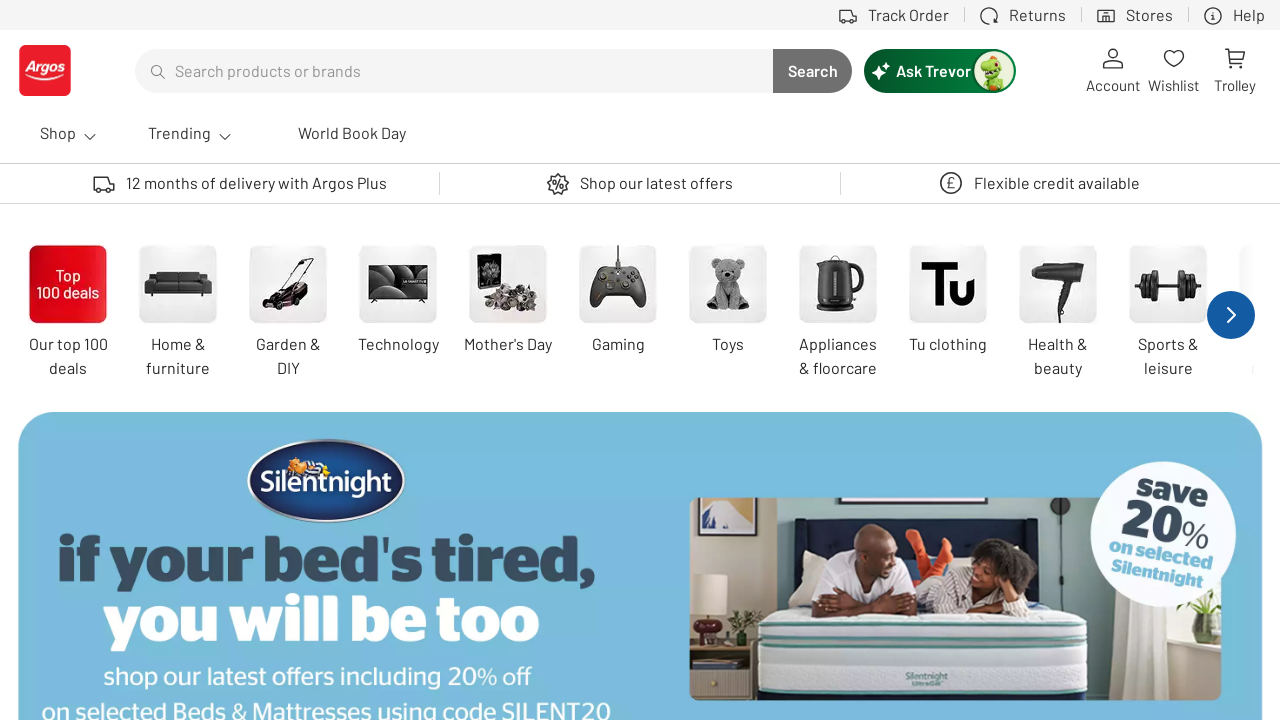